Tests adding a product to cart using the search functionality by searching for a product, clicking on a search result, and adding it to cart.

Starting URL: https://fontele.ba/

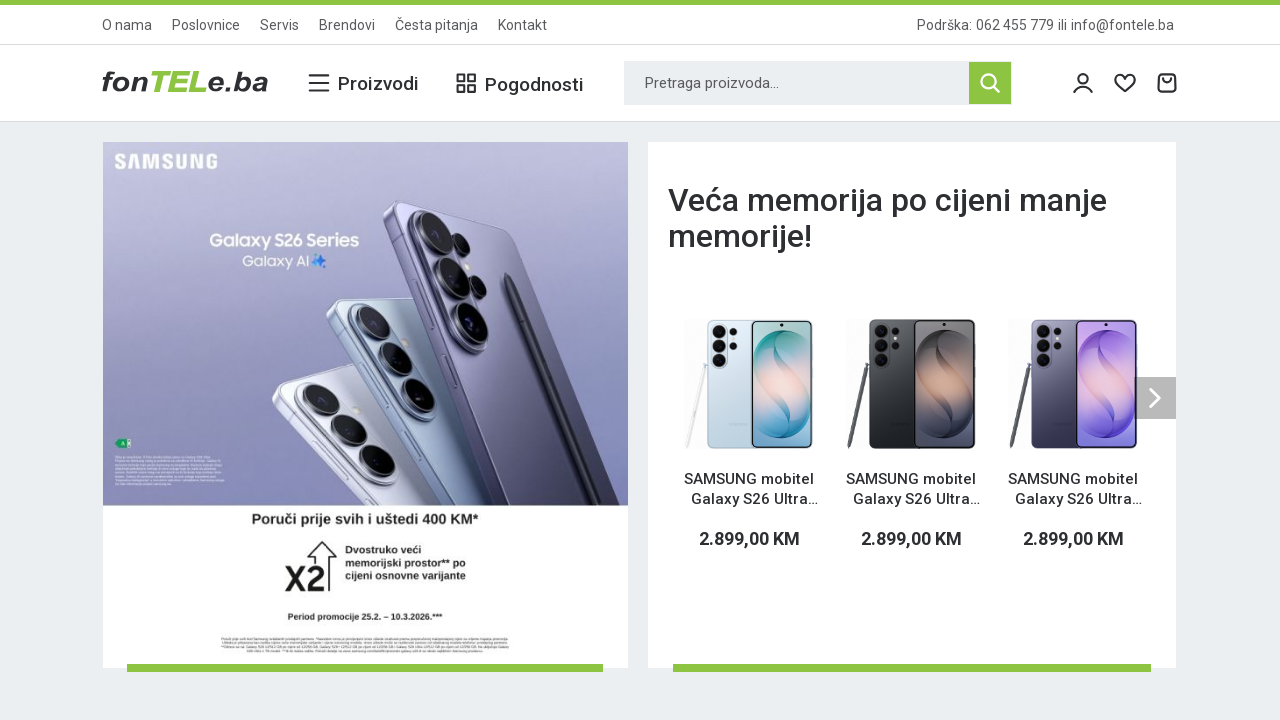

Filled search field with 'oppo' on input[placeholder*="Pretraga"]
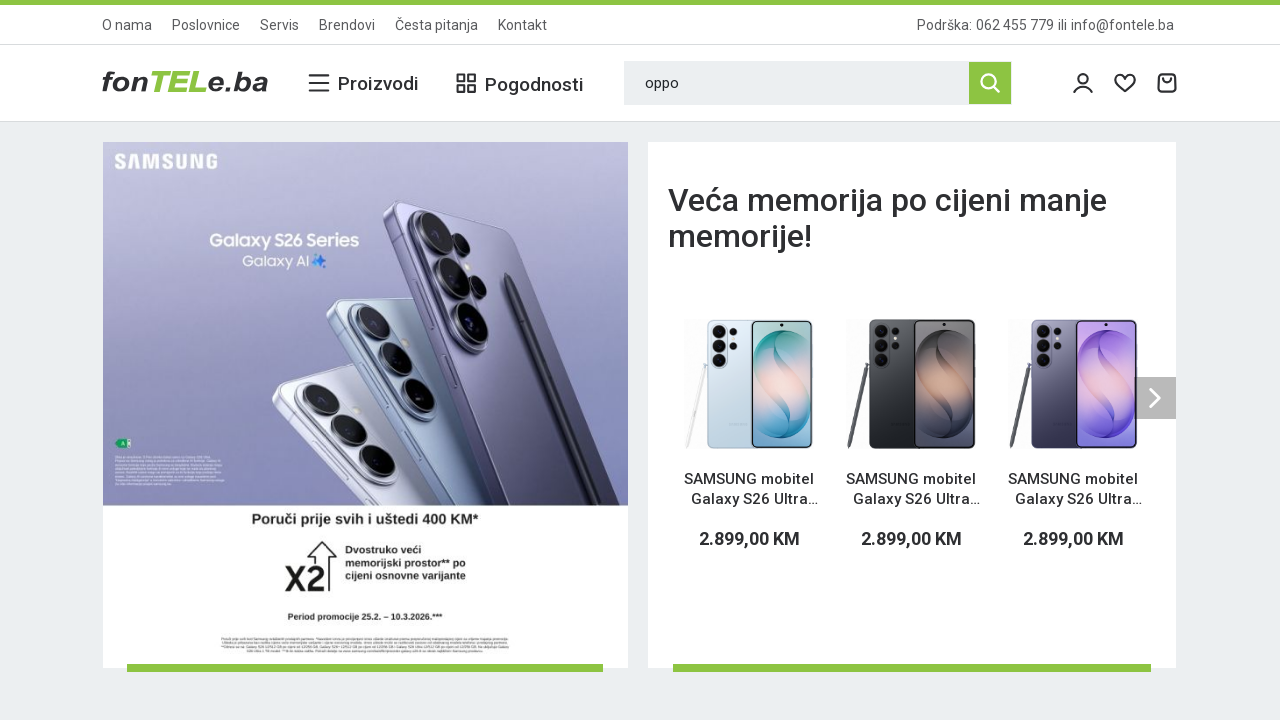

Clicked search button to search for product at (990, 83) on button[type="submit"]
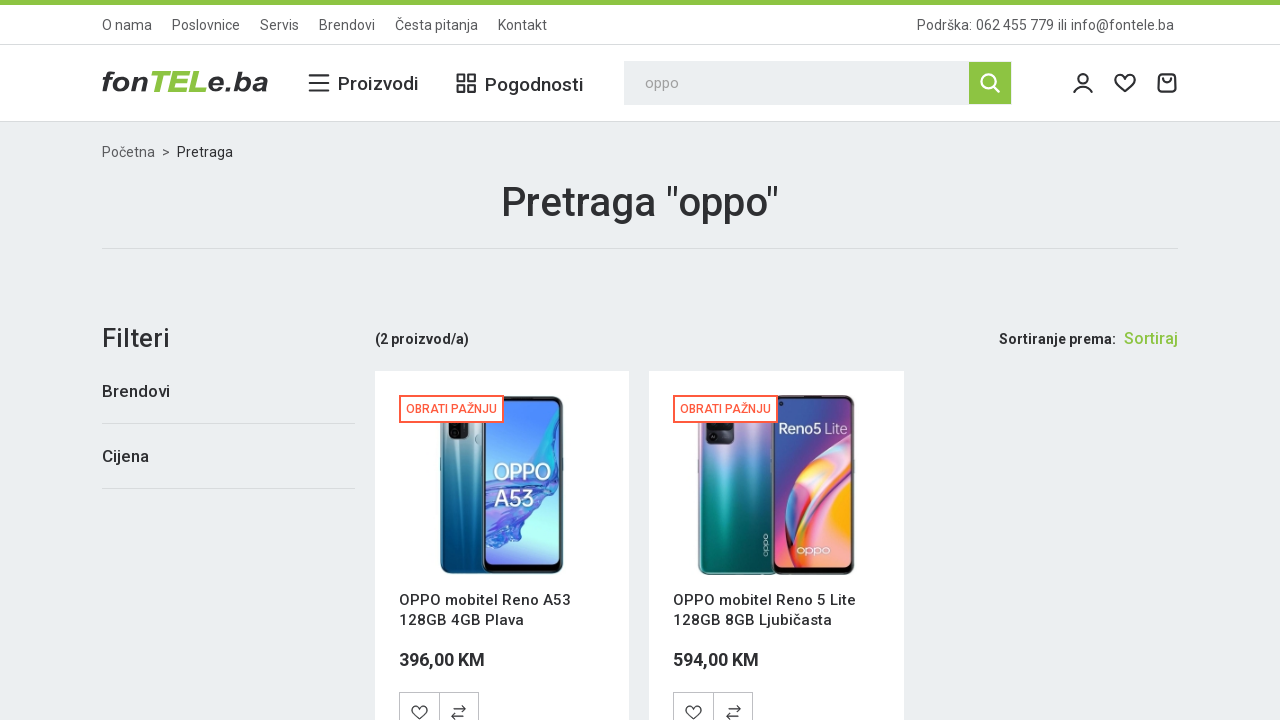

Search results page loaded
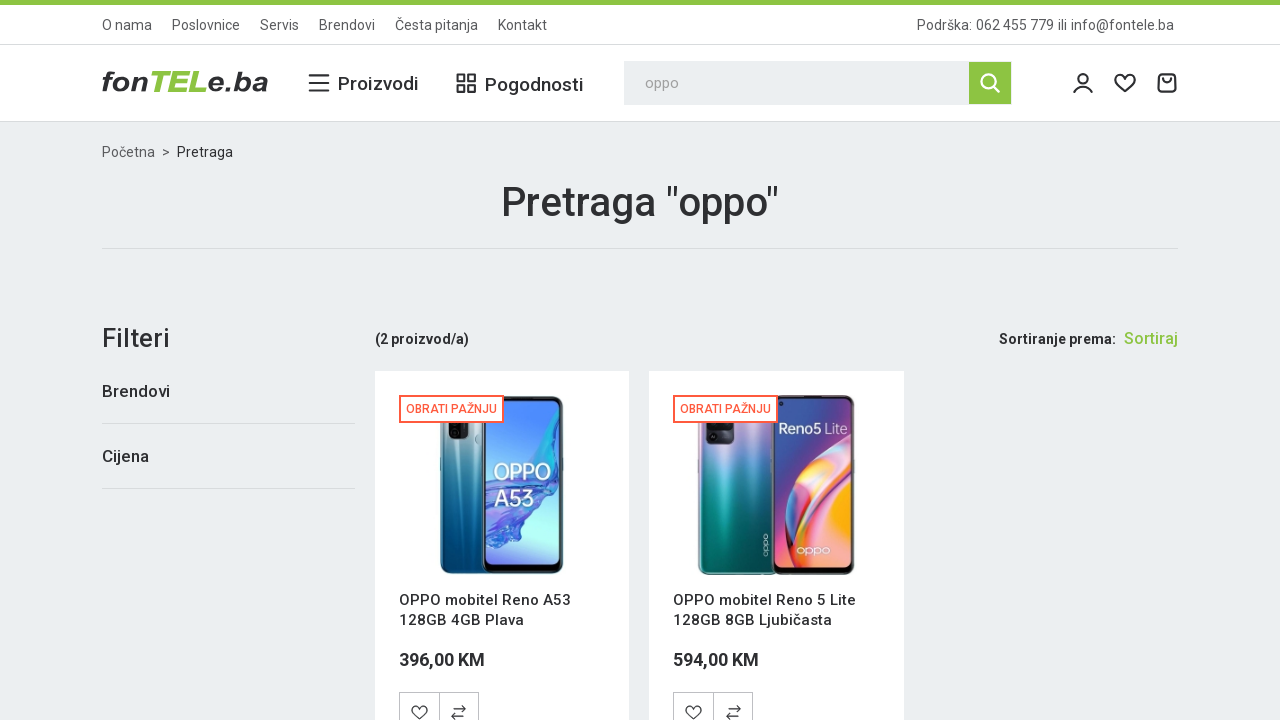

Clicked on OPPO Reno A53 product from search results at (485, 600) on text=OPPO mobitel Reno A53 128GB 4GB Plava
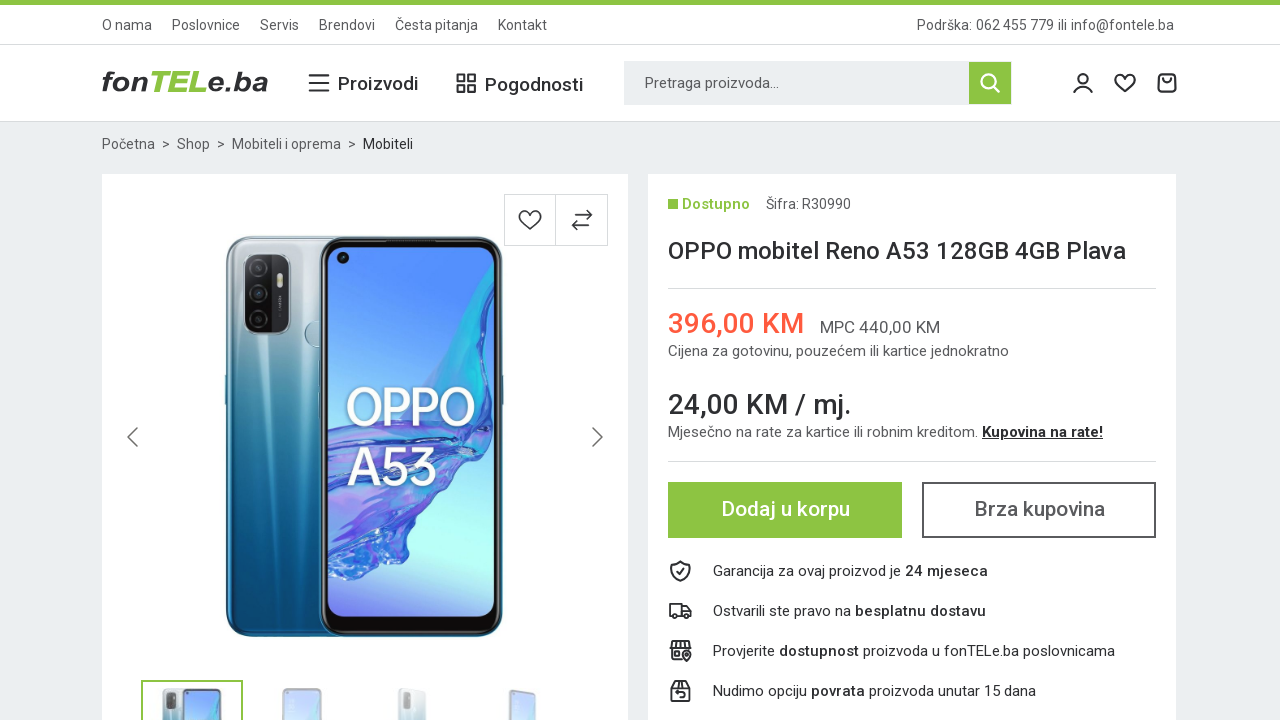

Product detail page loaded successfully
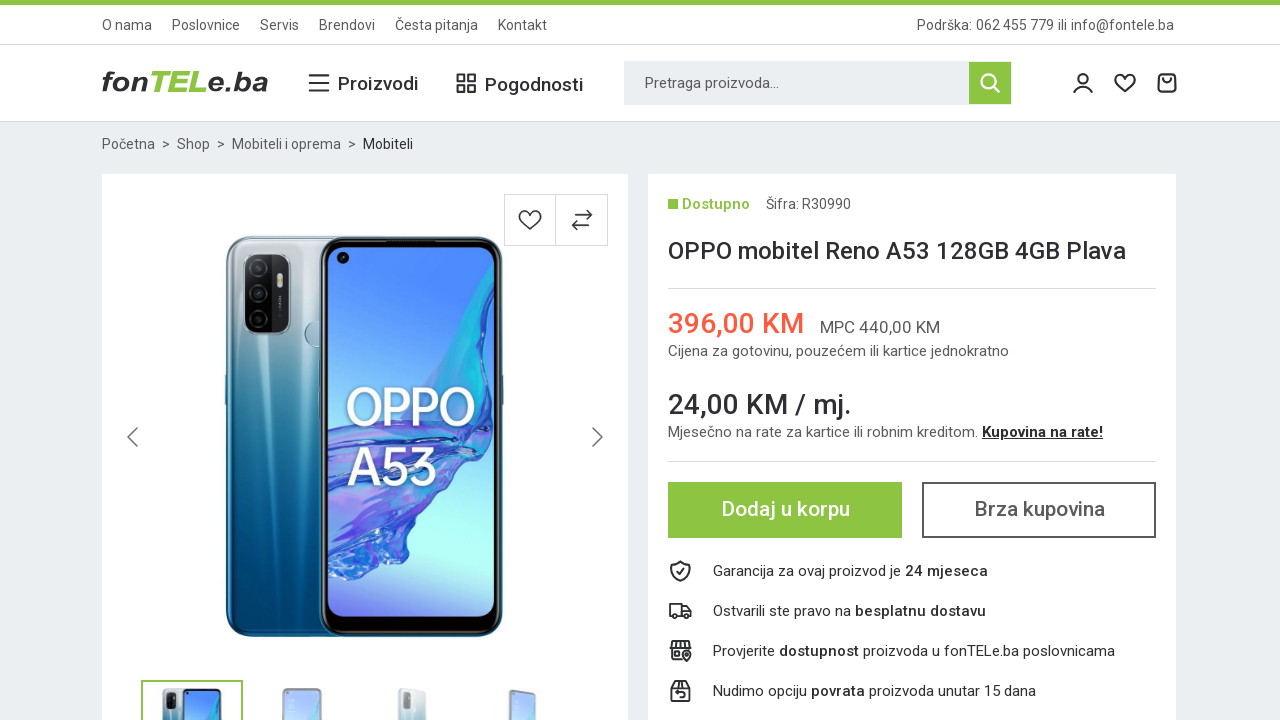

Clicked 'Add to cart' button at (785, 510) on text=Dodaj u korpu
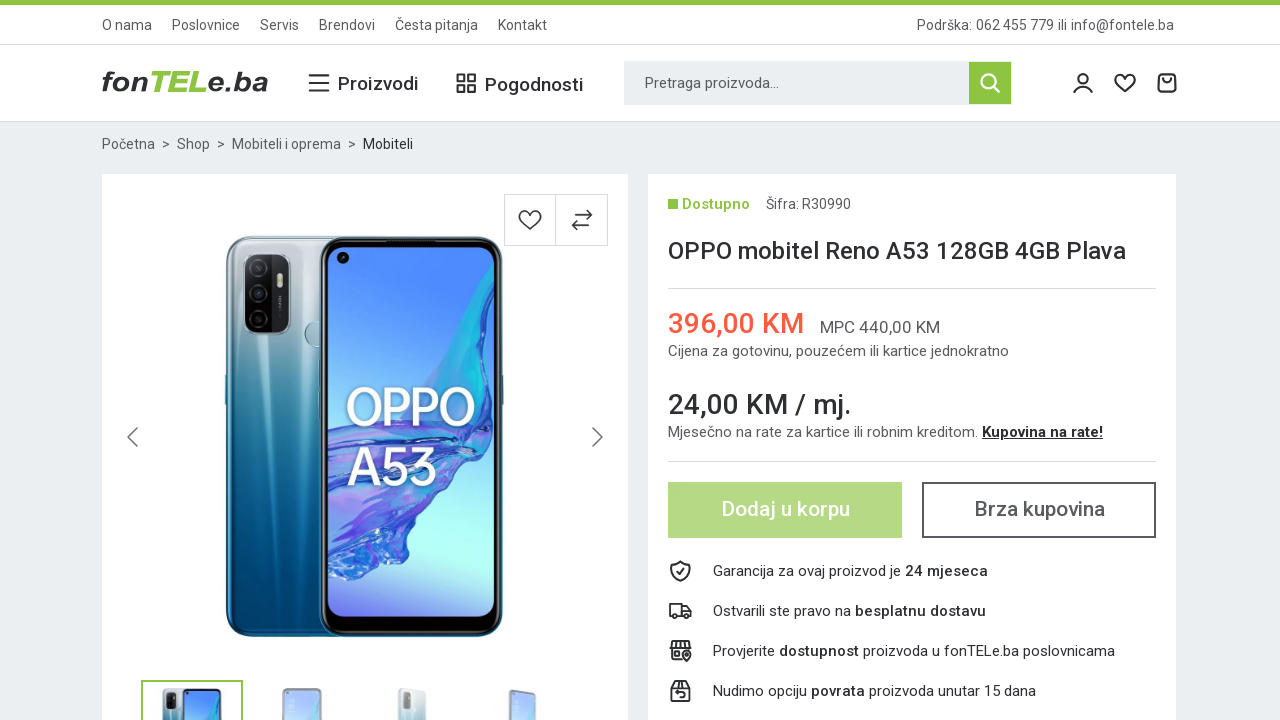

Product successfully added to cart and verified in cart sidebar
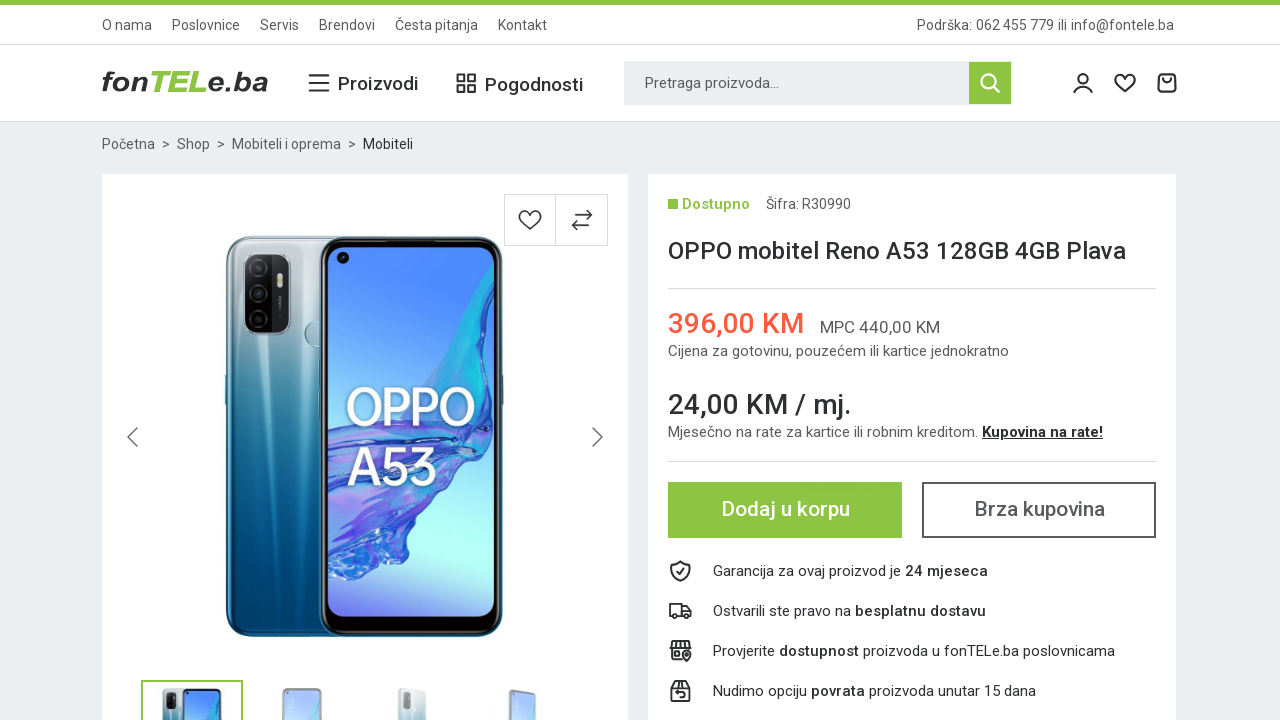

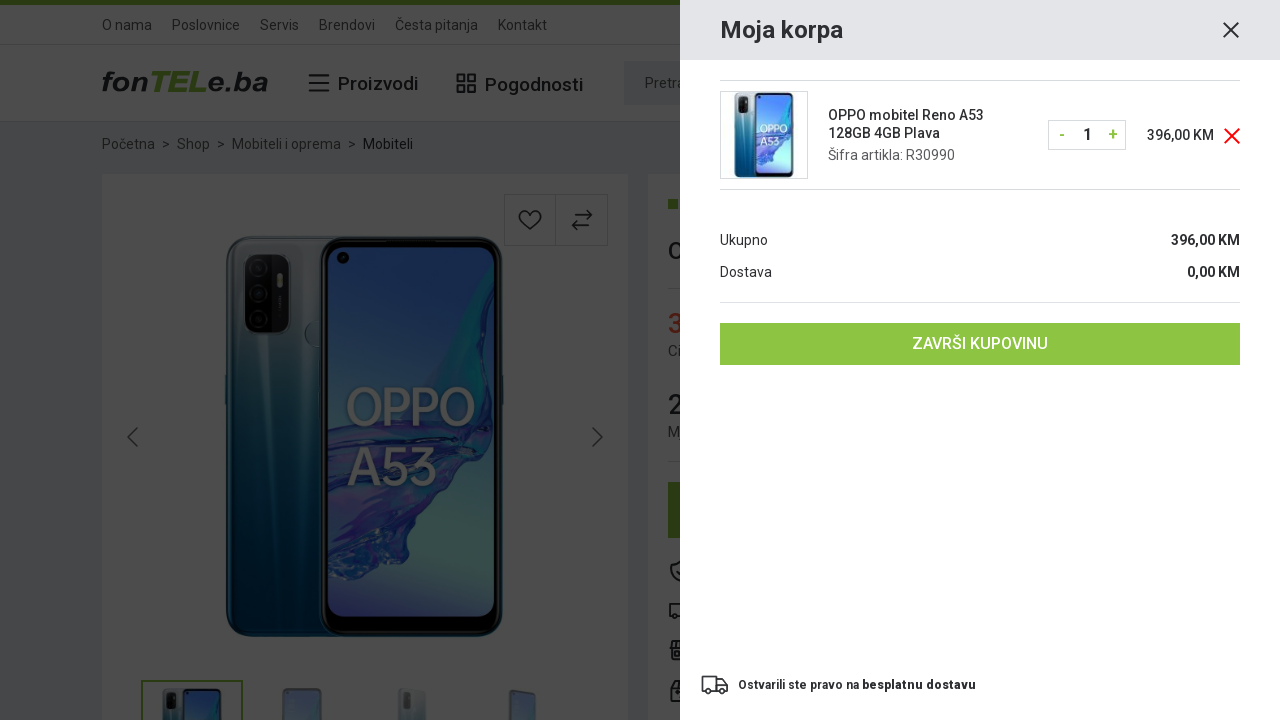